Tests adding 5 elements, then deleting one element, and verifying that 4 delete buttons remain on the page.

Starting URL: https://the-internet.herokuapp.com/add_remove_elements/

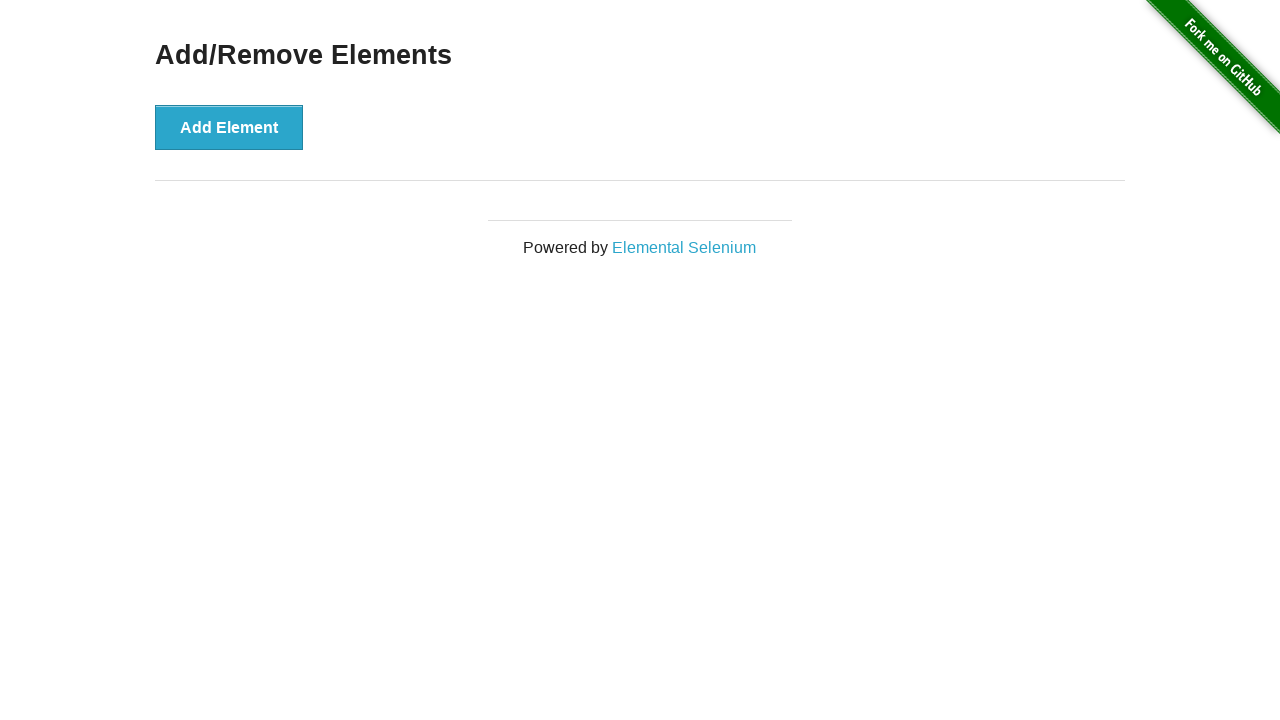

Navigated to add/remove elements page
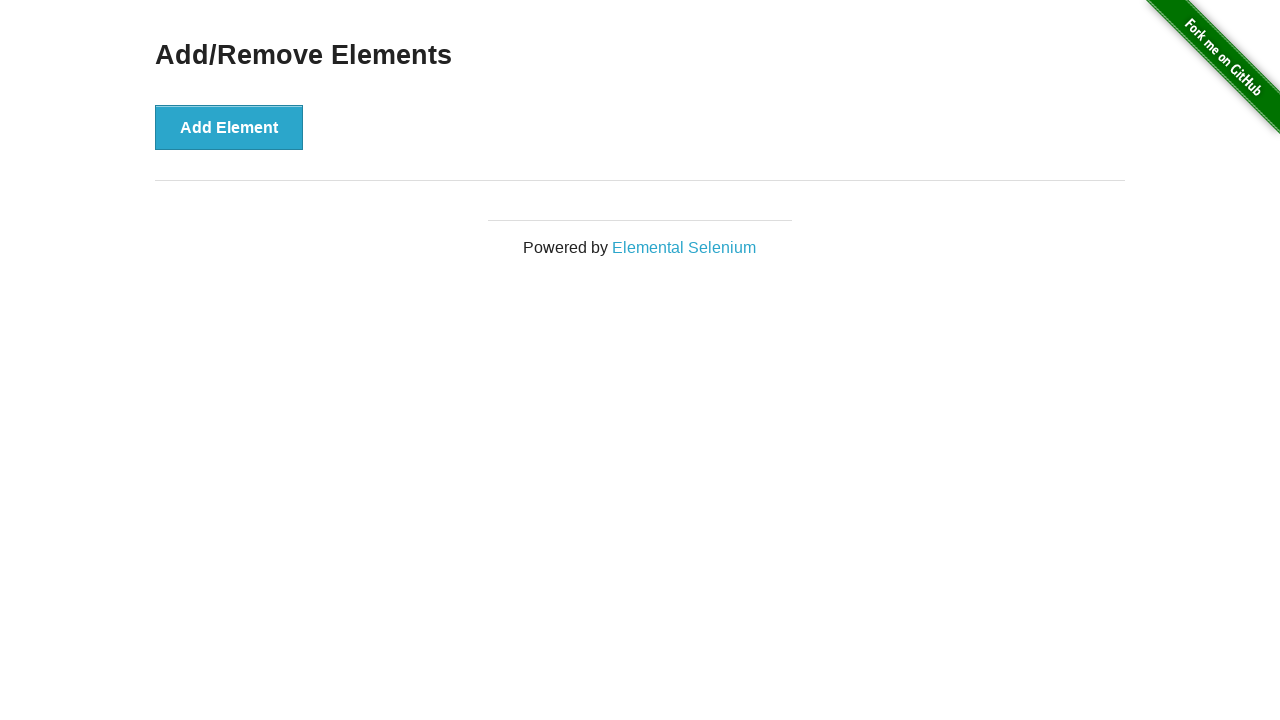

Clicked 'Add Element' button (iteration 1/5) at (229, 127) on button[onclick='addElement()']
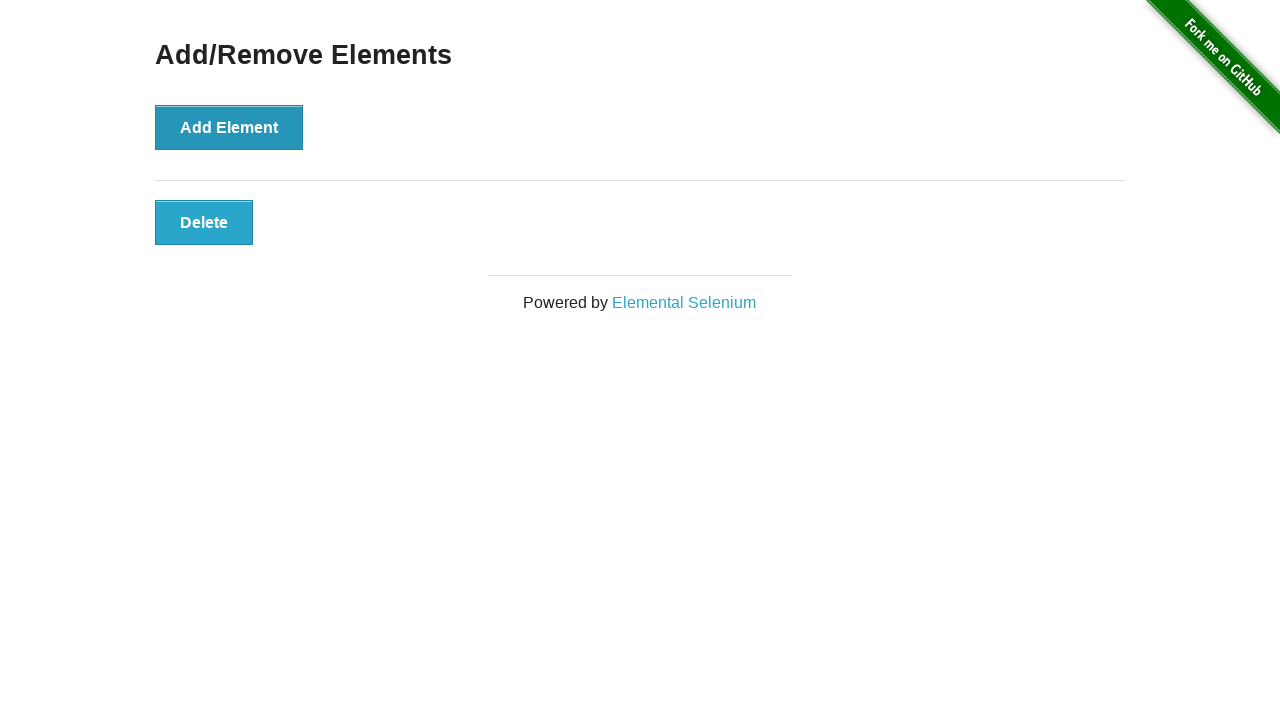

Clicked 'Add Element' button (iteration 2/5) at (229, 127) on button[onclick='addElement()']
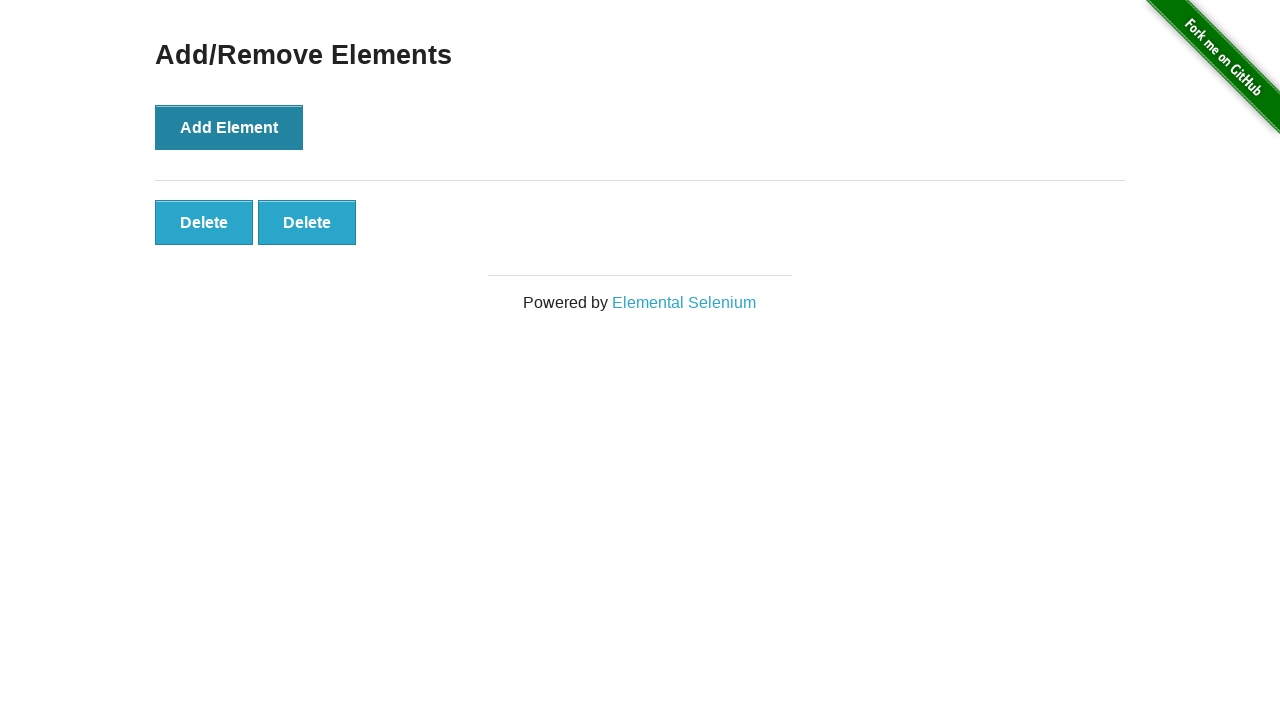

Clicked 'Add Element' button (iteration 3/5) at (229, 127) on button[onclick='addElement()']
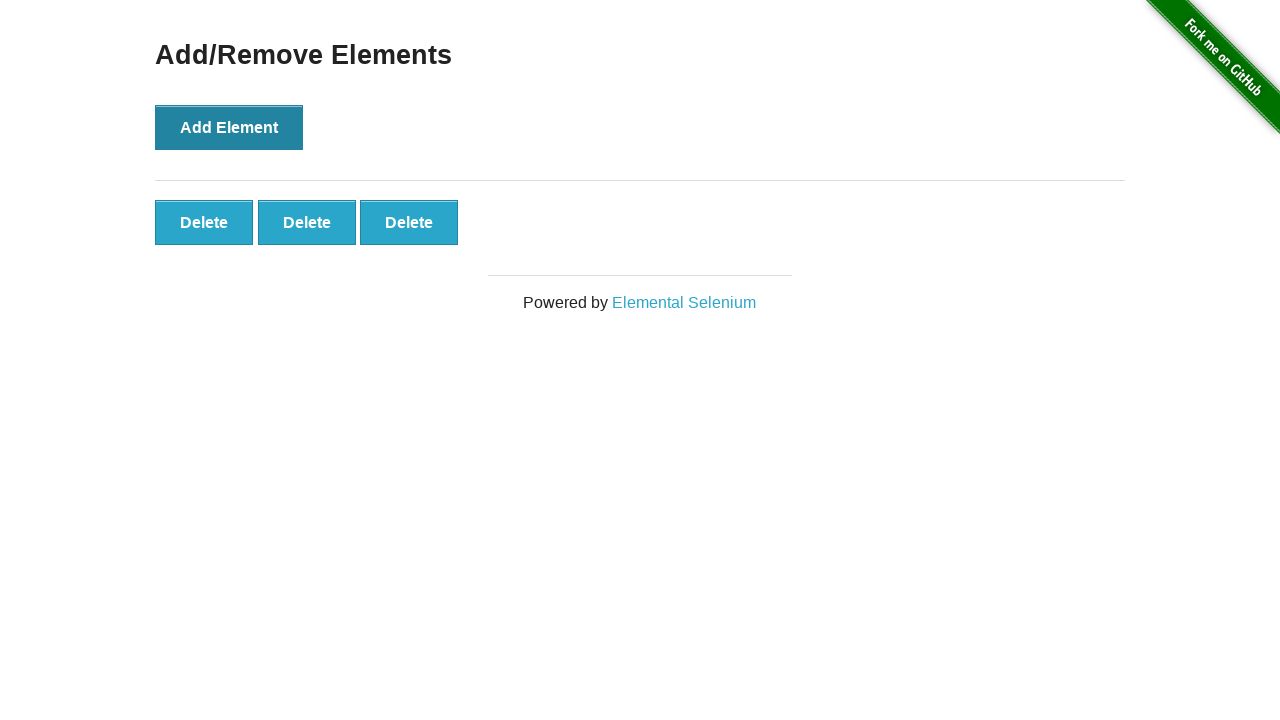

Clicked 'Add Element' button (iteration 4/5) at (229, 127) on button[onclick='addElement()']
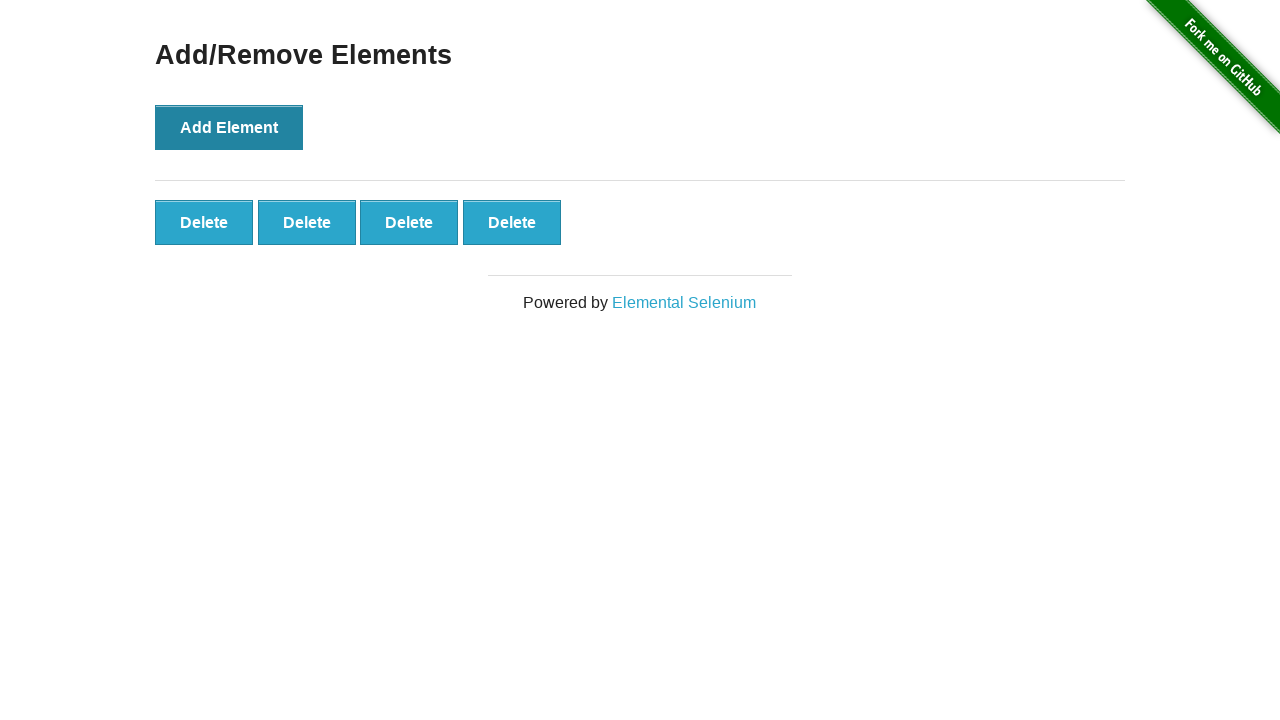

Clicked 'Add Element' button (iteration 5/5) at (229, 127) on button[onclick='addElement()']
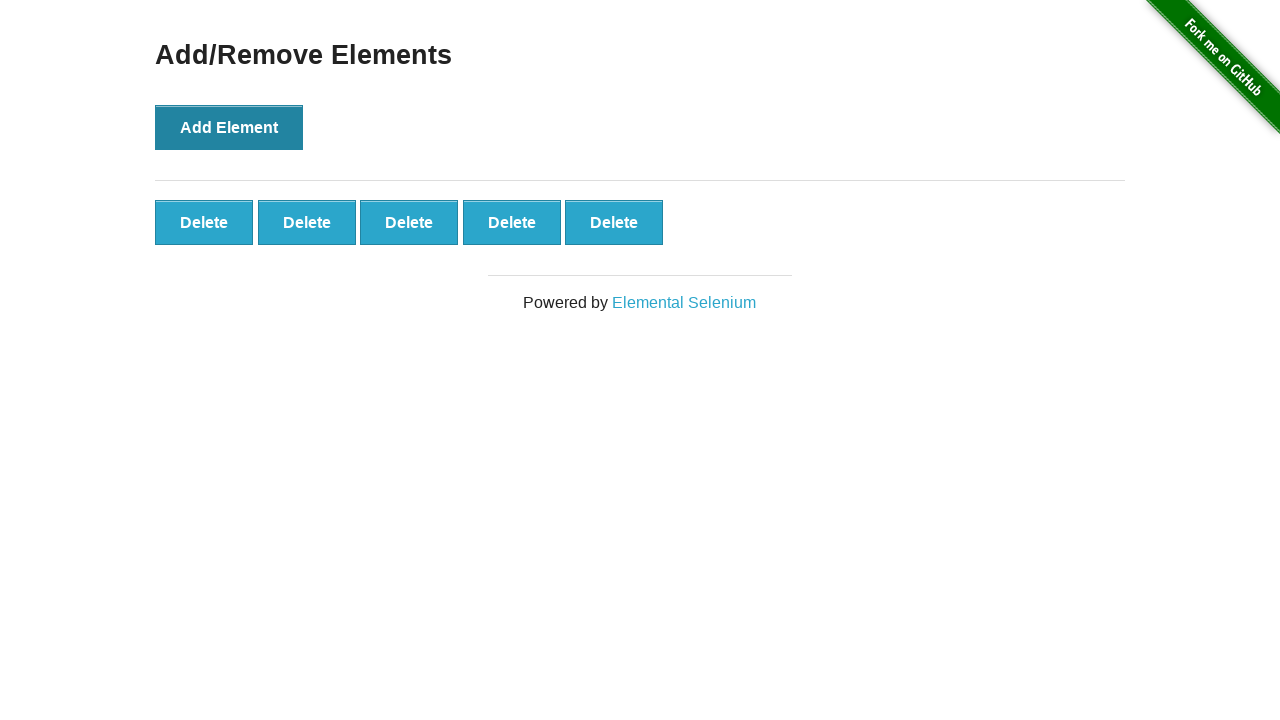

Verified that 5 delete buttons exist on the page
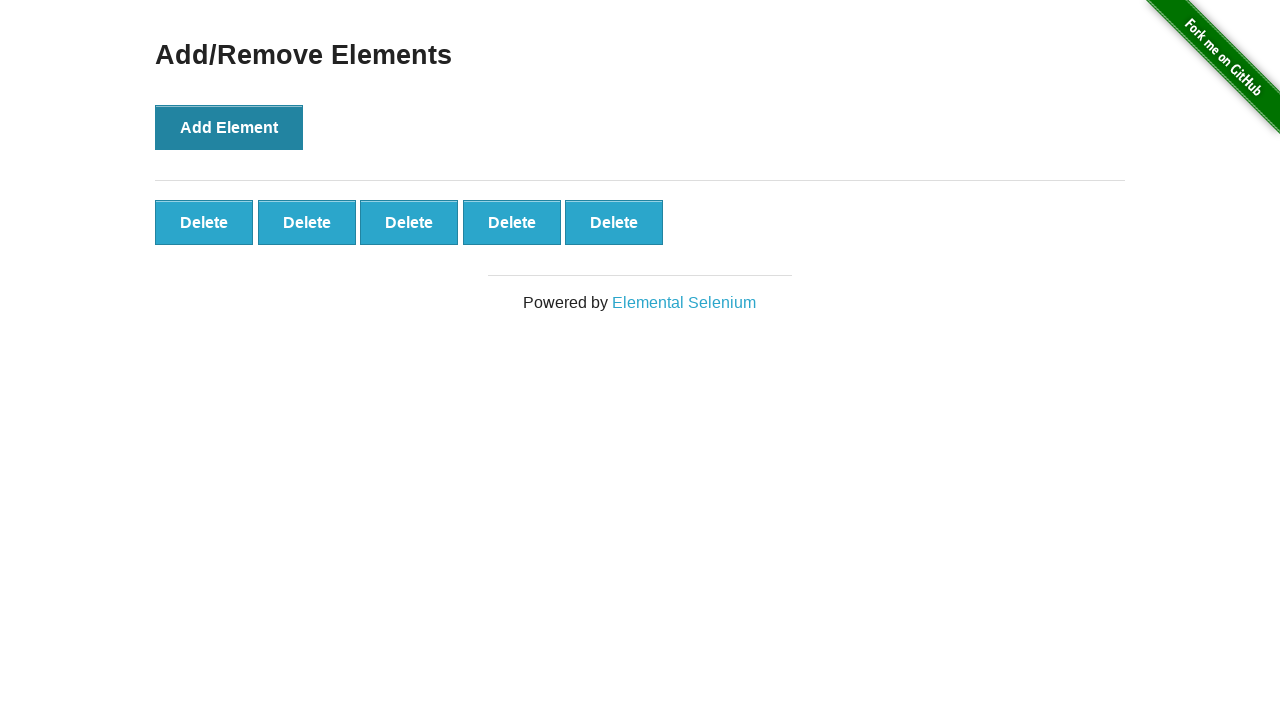

Clicked the first delete button to remove an element at (204, 222) on .added-manually >> nth=0
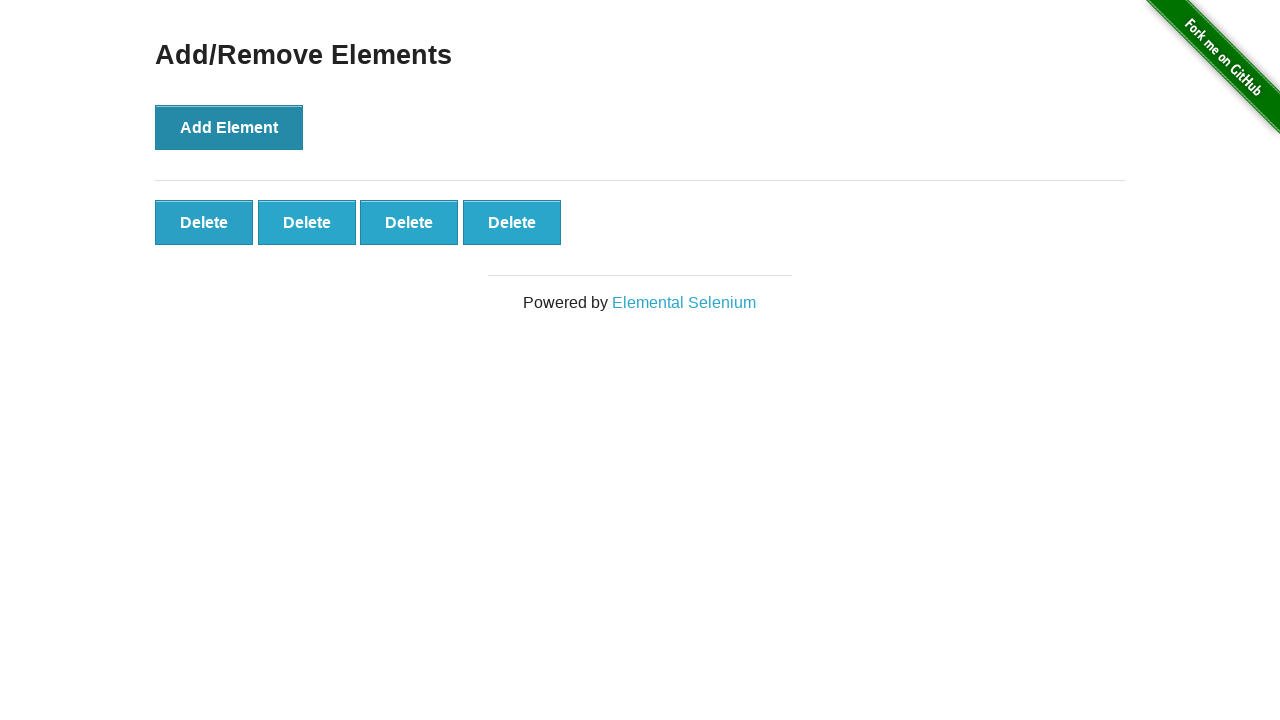

Verified that 4 delete buttons remain on the page after deletion
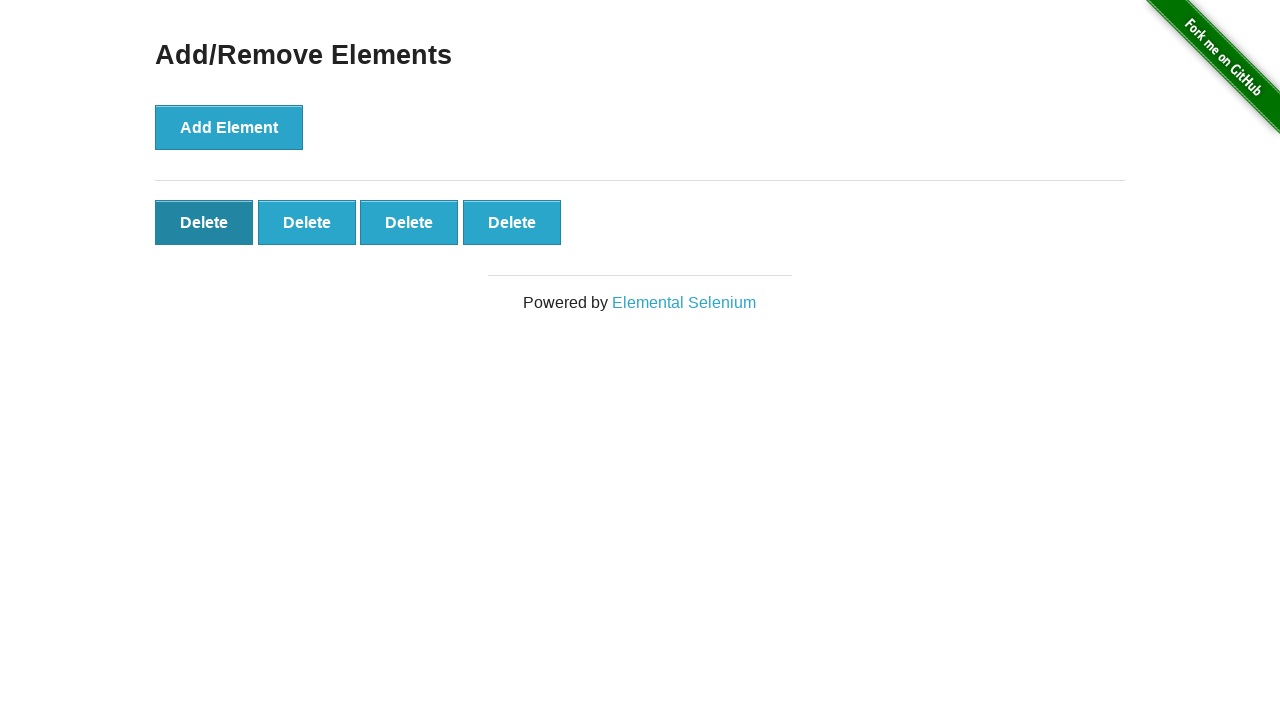

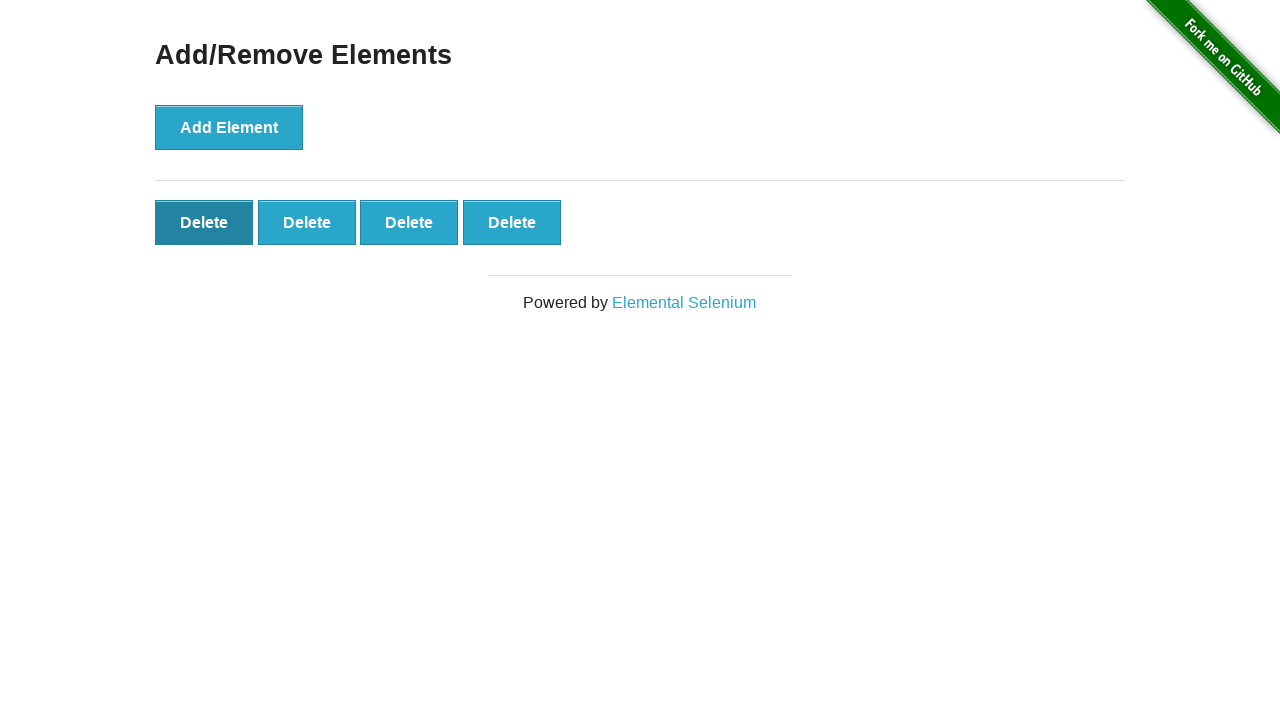